Tests form filling and various scrolling techniques on a test automation practice blog, including filling name and email fields, scrolling to specific positions and elements, and adjusting zoom level

Starting URL: https://testautomationpractice.blogspot.com/

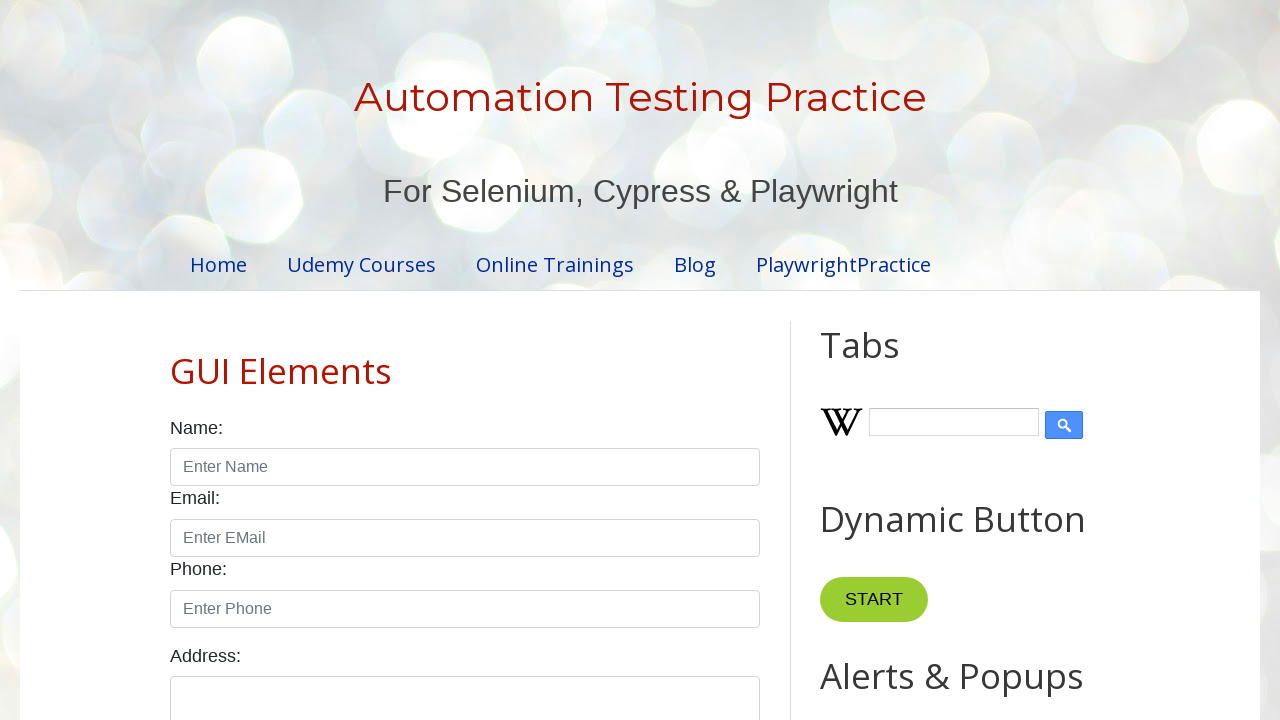

Filled name field with 'Cesar barragan' on //input[@id='name']
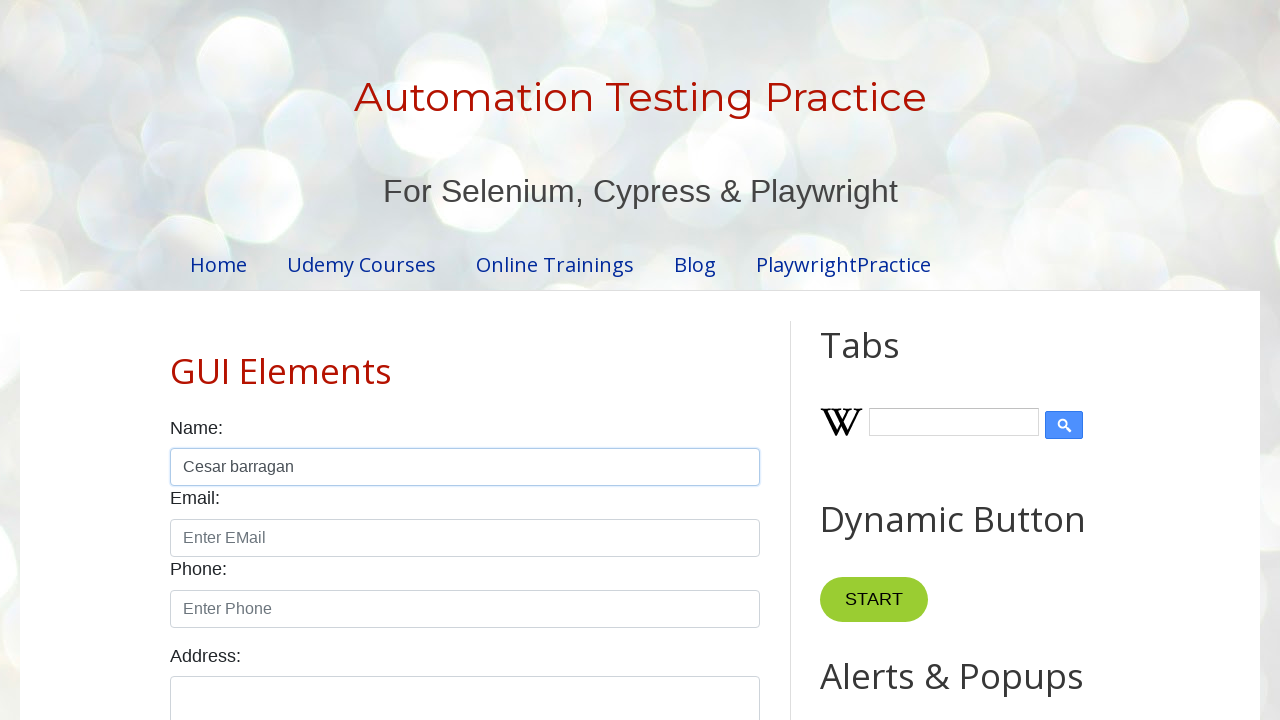

Filled email field with 'cesar.bhg87@gmail.com' using JavaScript
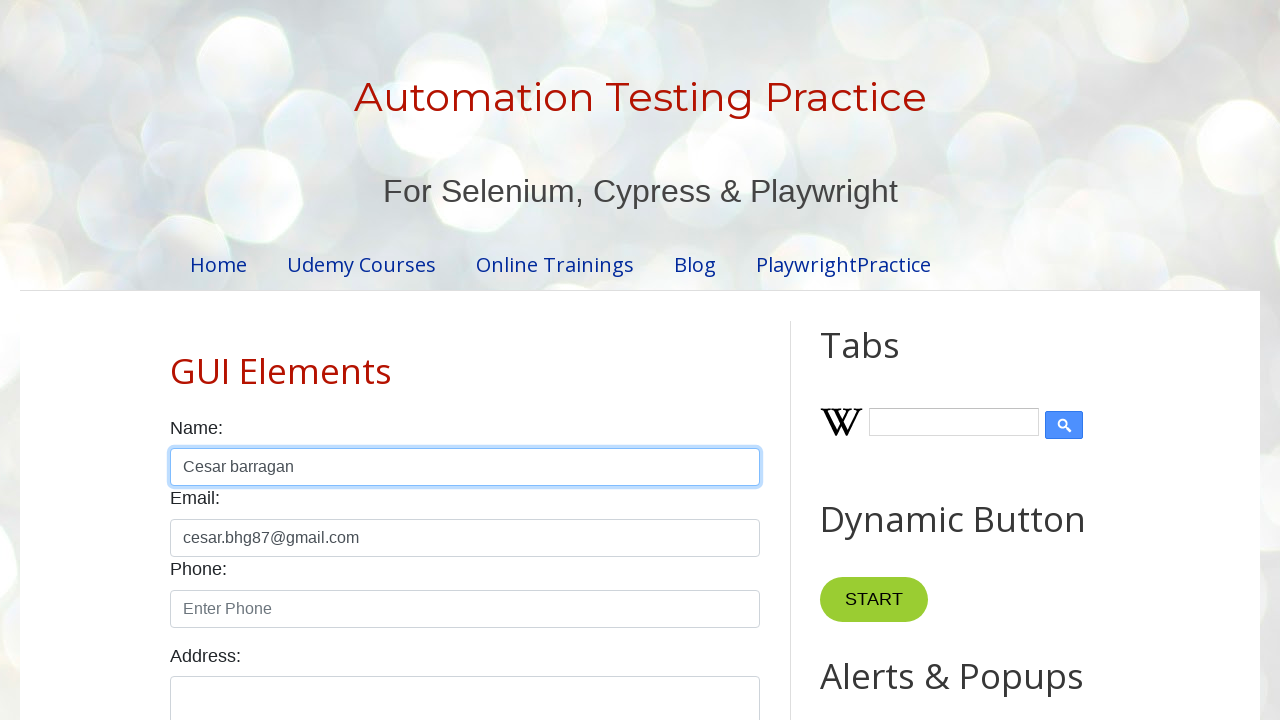

Scrolled down by 300 pixels
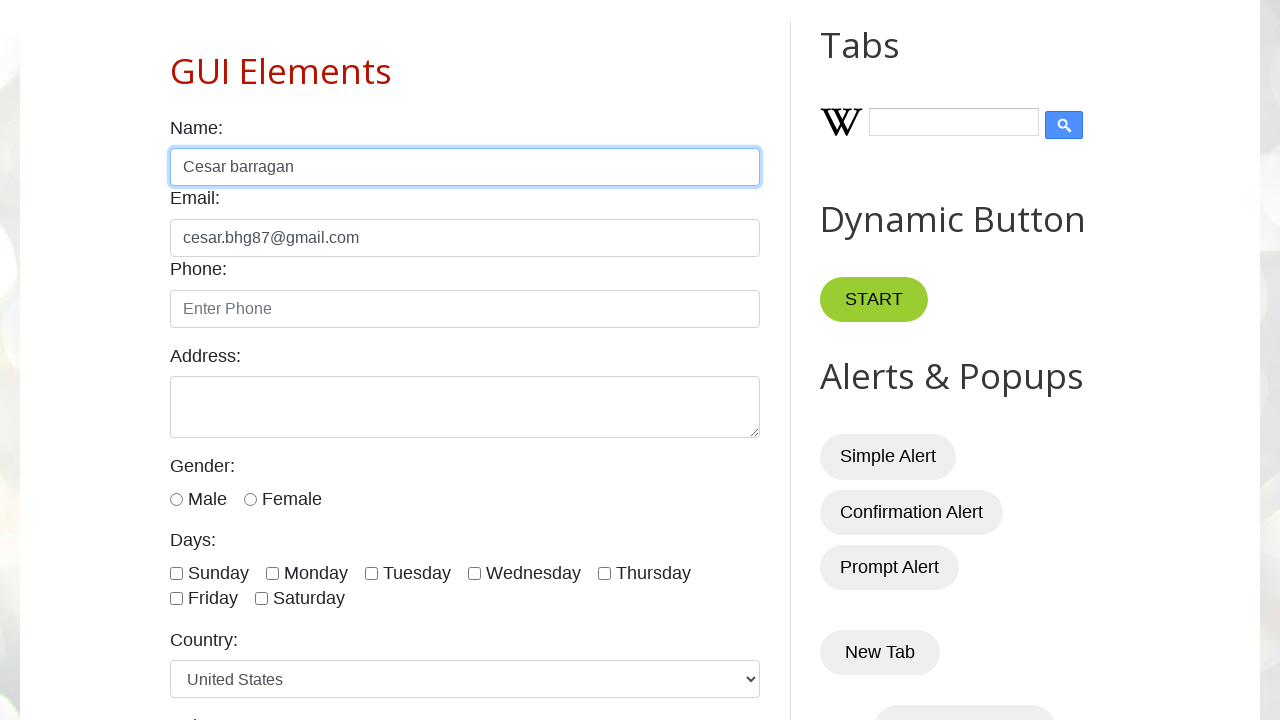

Retrieved window dimensions: 1280x720 and scroll position: 300px
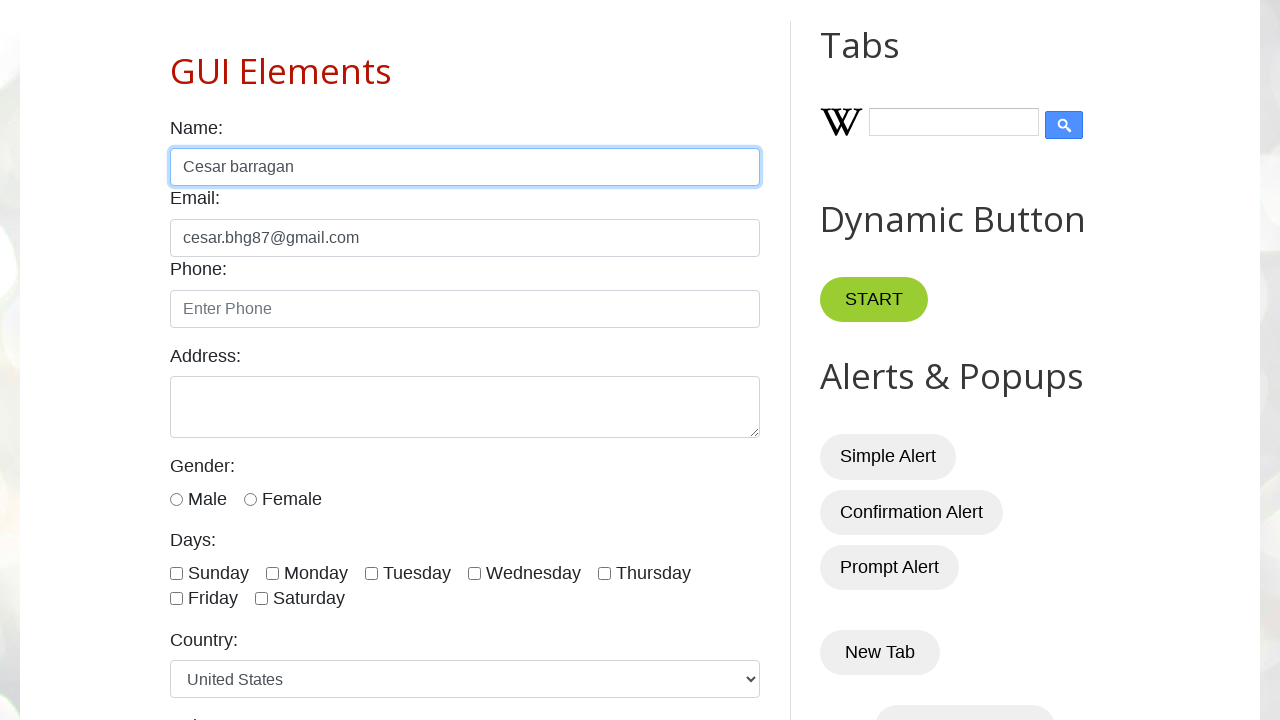

Waited 4 seconds before scrolling to country dropdown
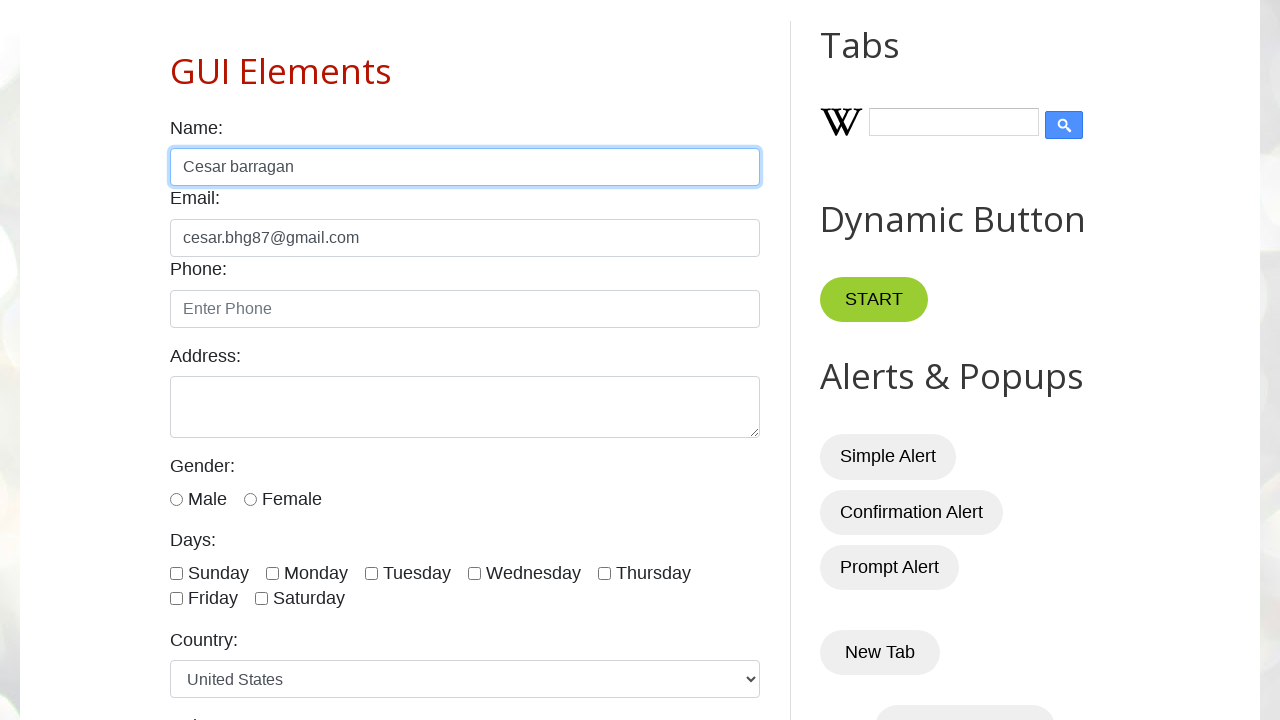

Scrolled to country dropdown element
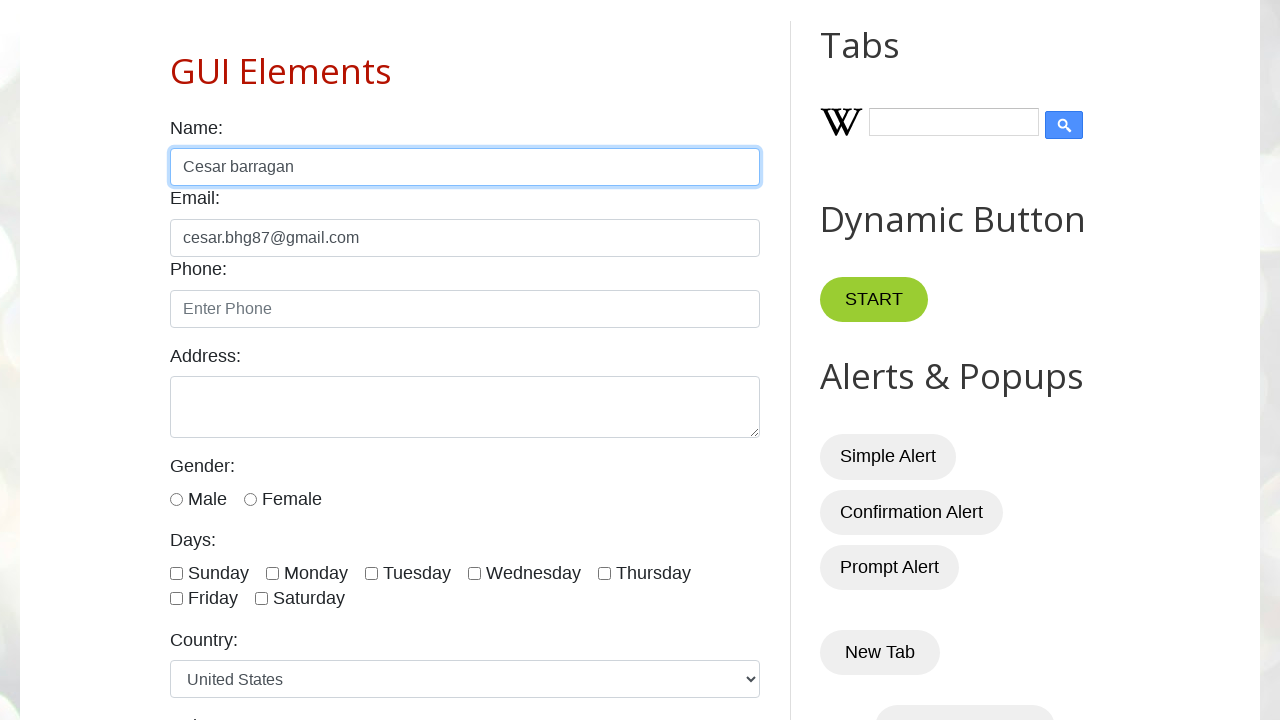

Retrieved scroll position after scrolling to dropdown: 300px
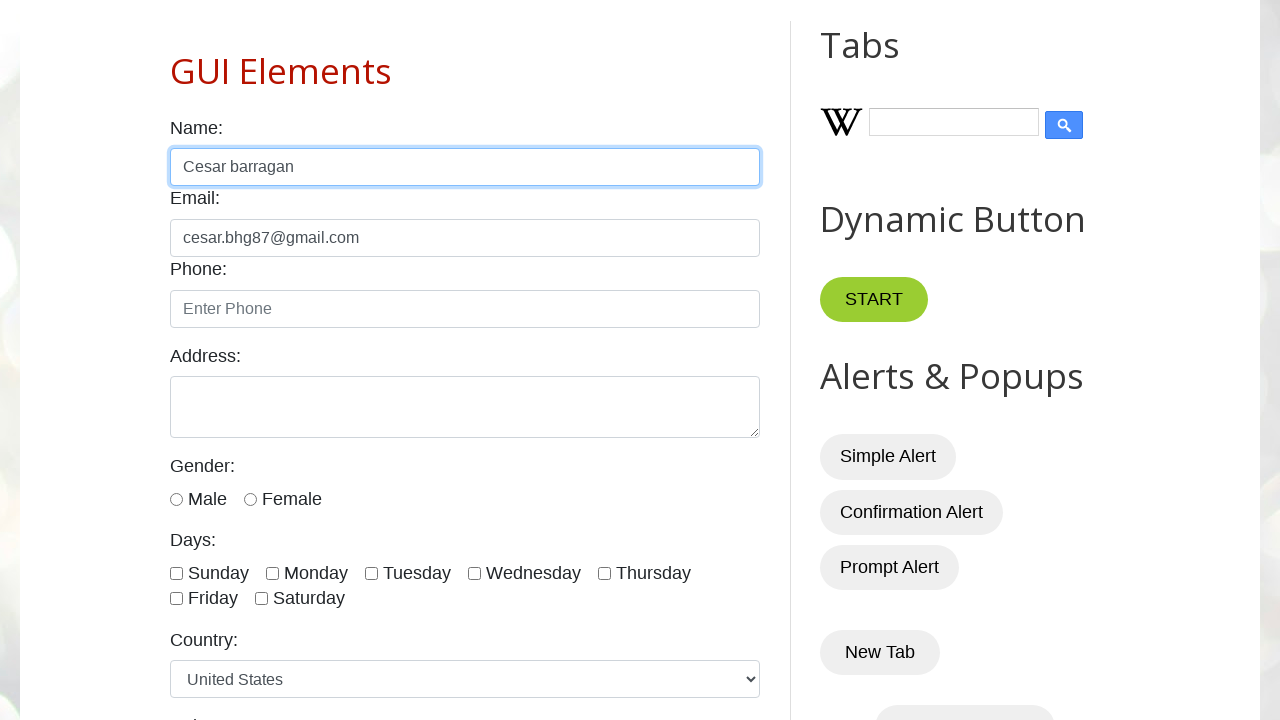

Waited 4 seconds before scrolling to bottom of page
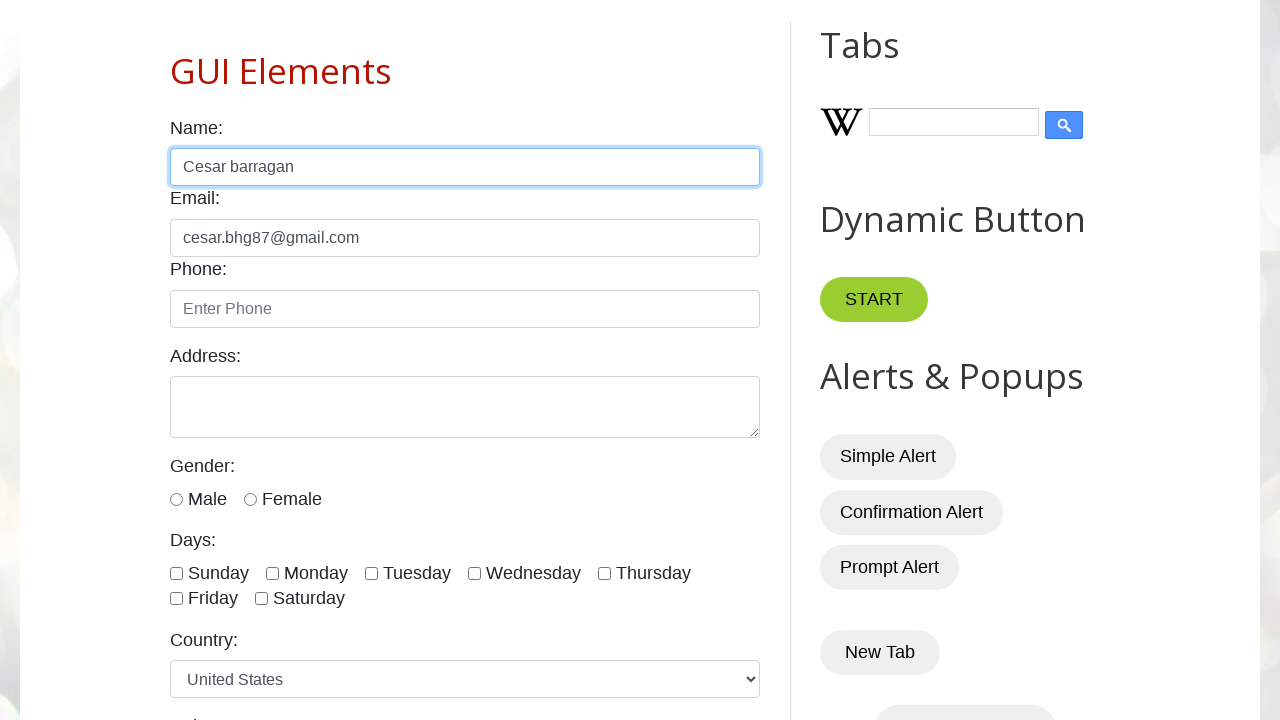

Scrolled to bottom of page
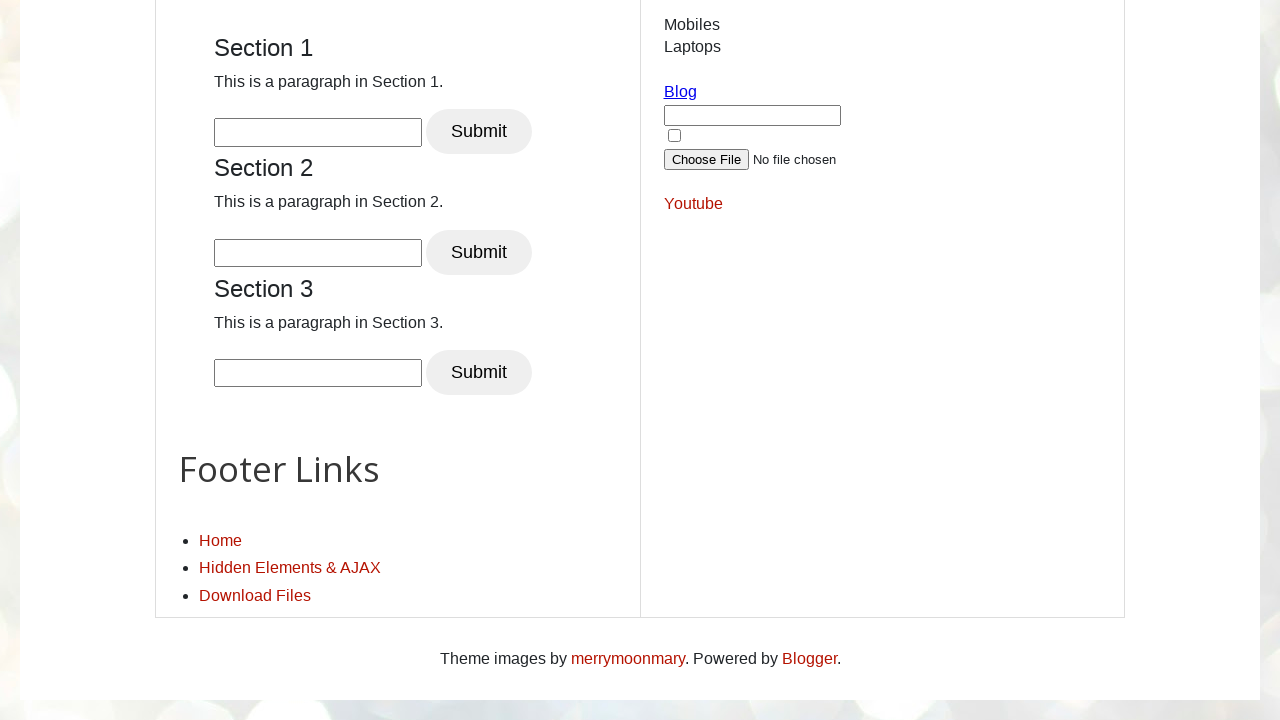

Retrieved scroll position at page bottom: 3362px
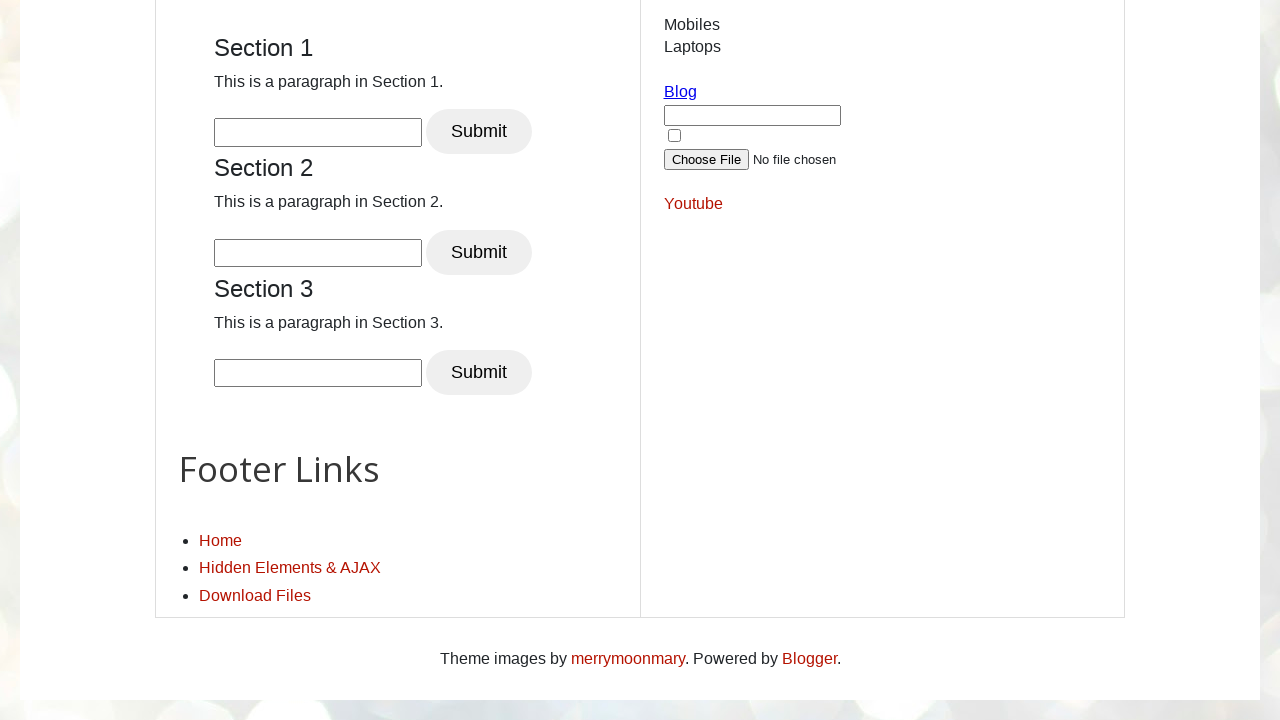

Waited 4 seconds before scrolling back to top
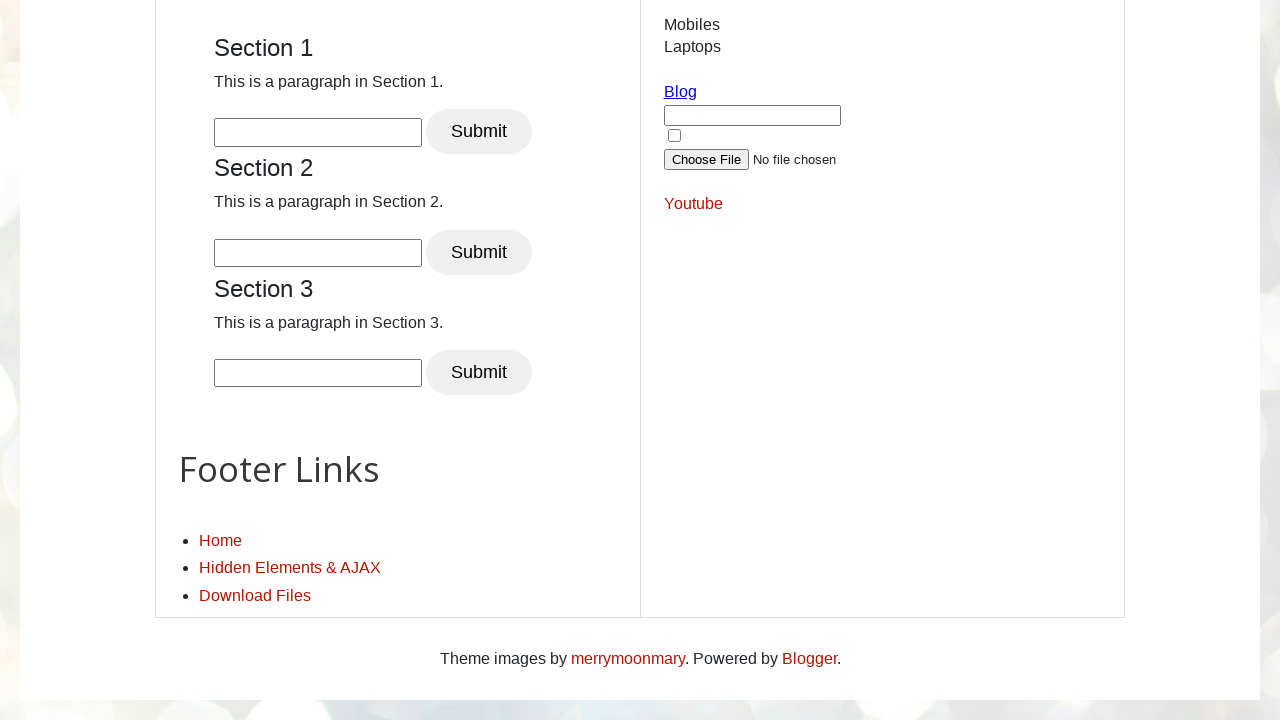

Scrolled back to top of page
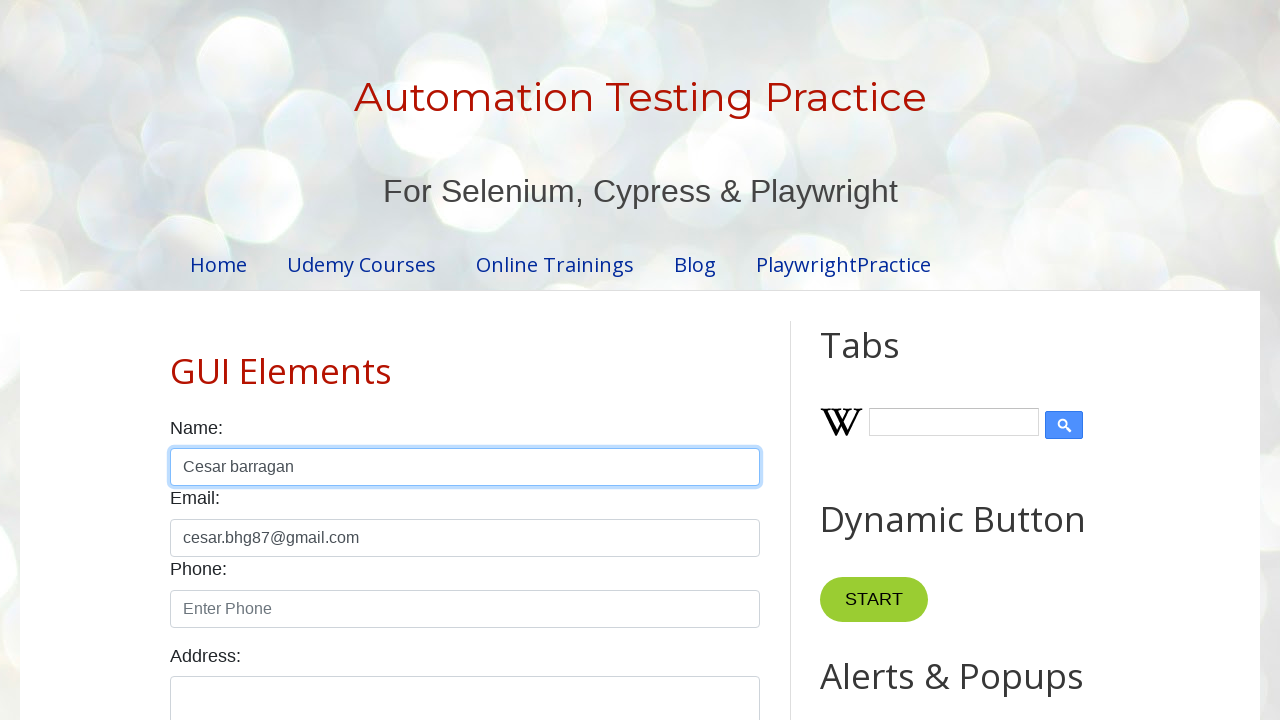

Retrieved scroll position at page top: 0px
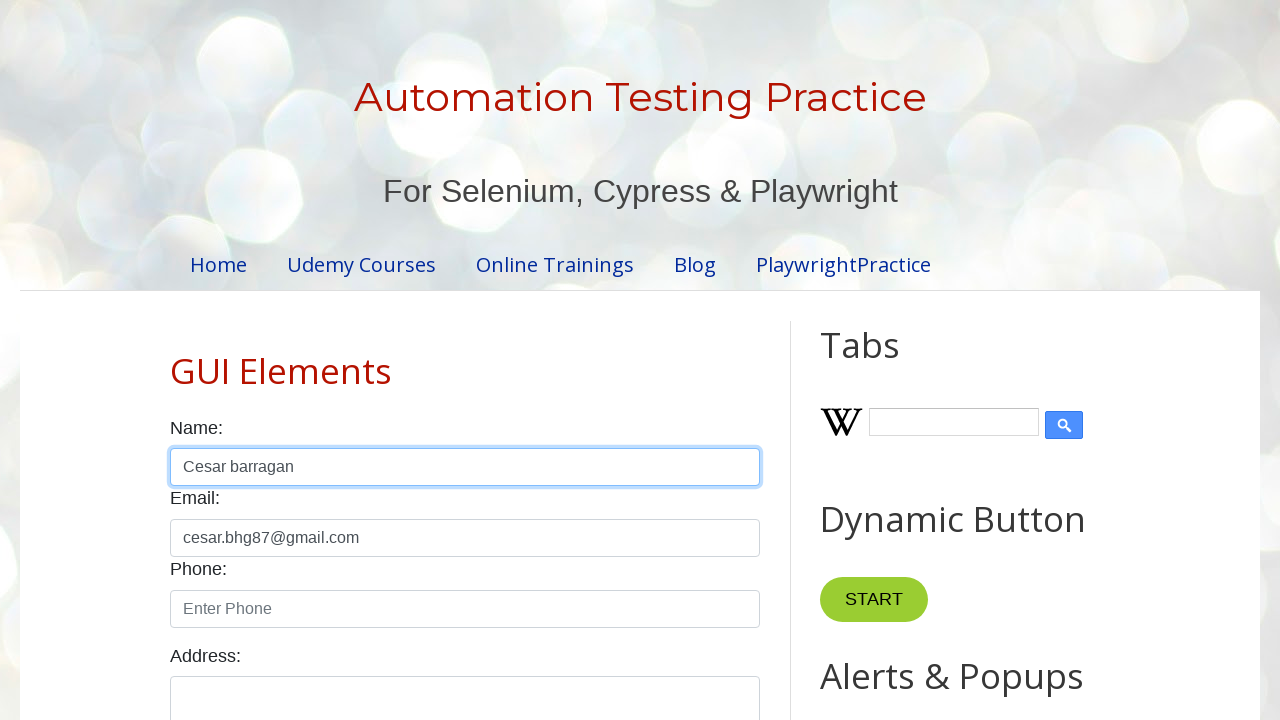

Applied 50% zoom to the page
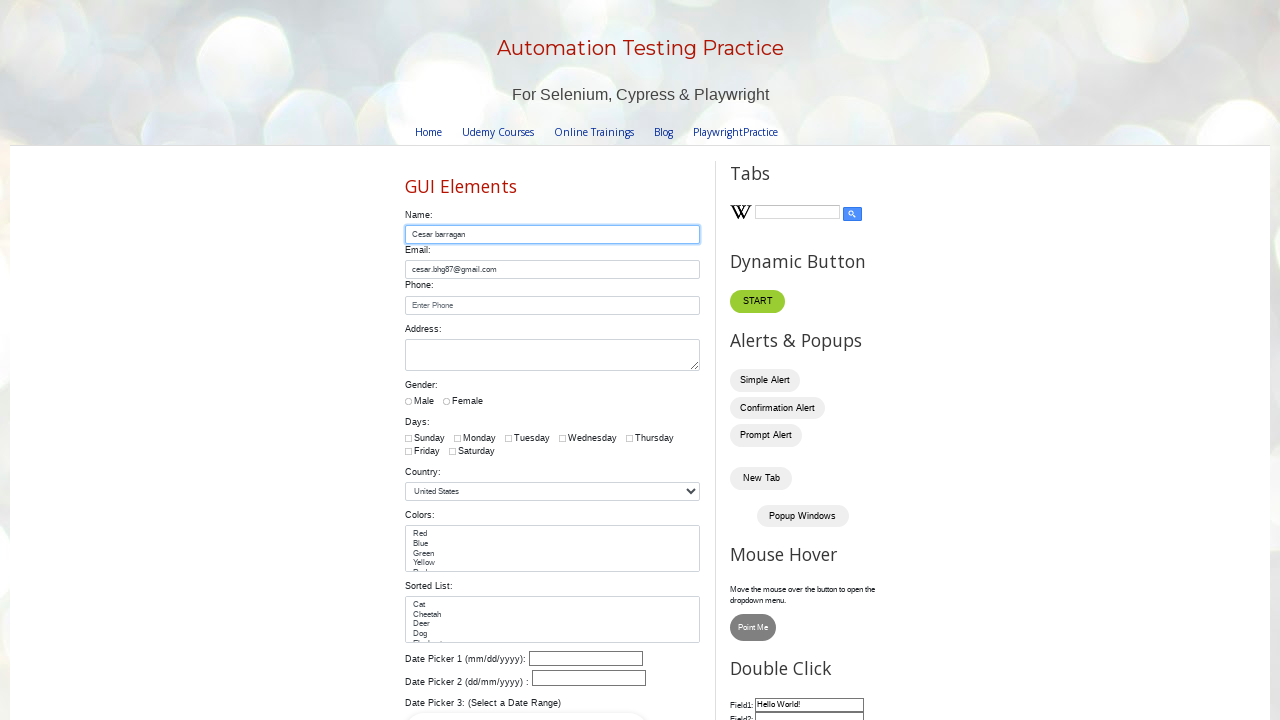

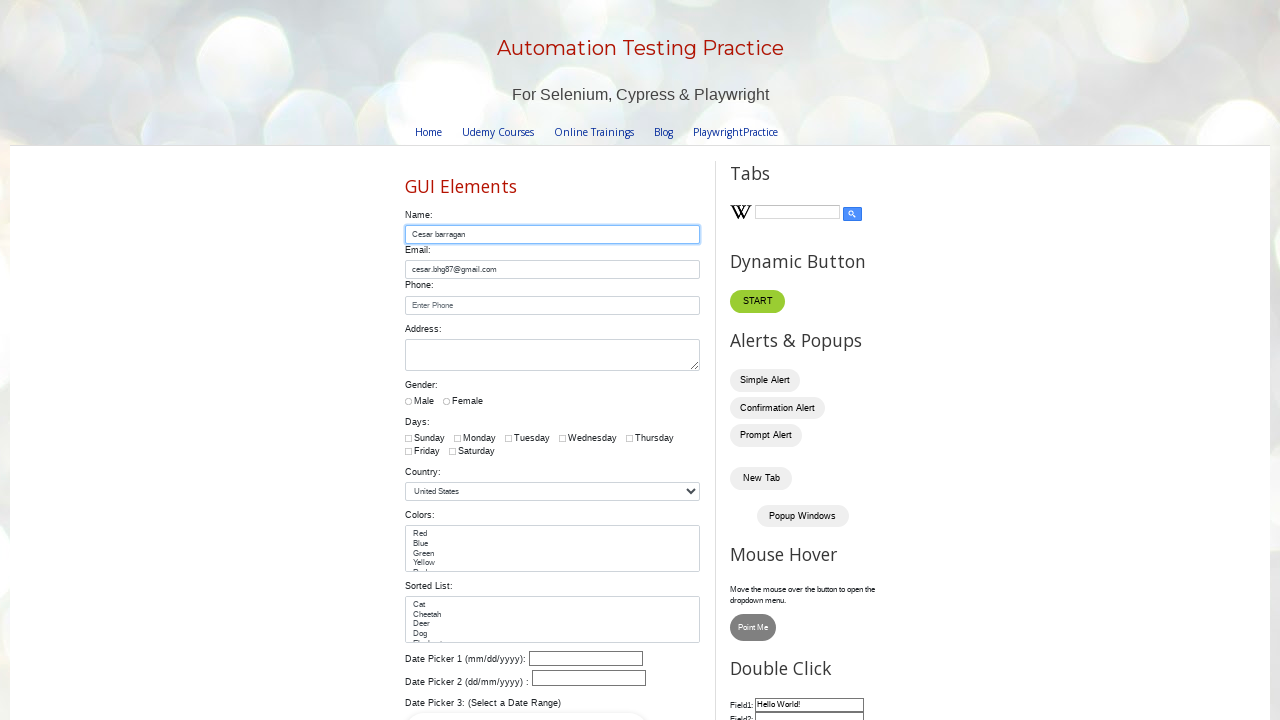